Tests a simple form by filling in first name, last name, city, and country fields using different locator strategies, then submits the form

Starting URL: http://suninjuly.github.io/simple_form_find_task.html

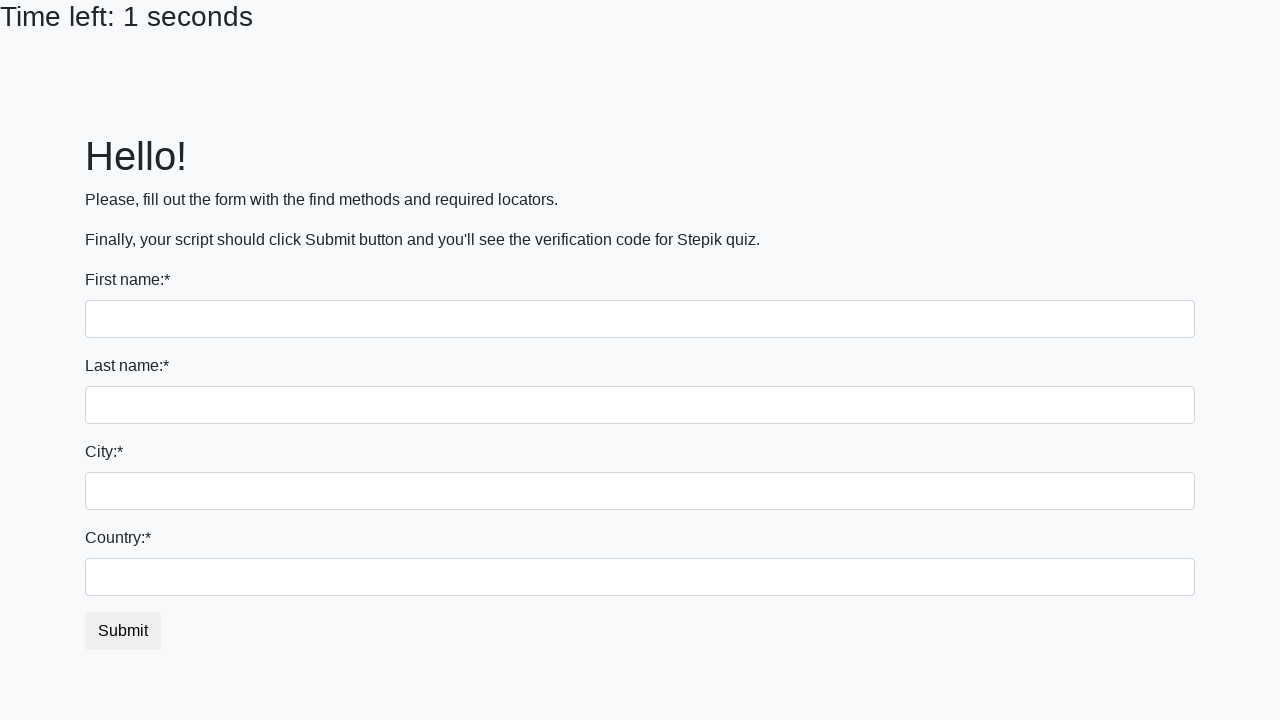

Filled first name field with 'Адок' using tag name locator on input
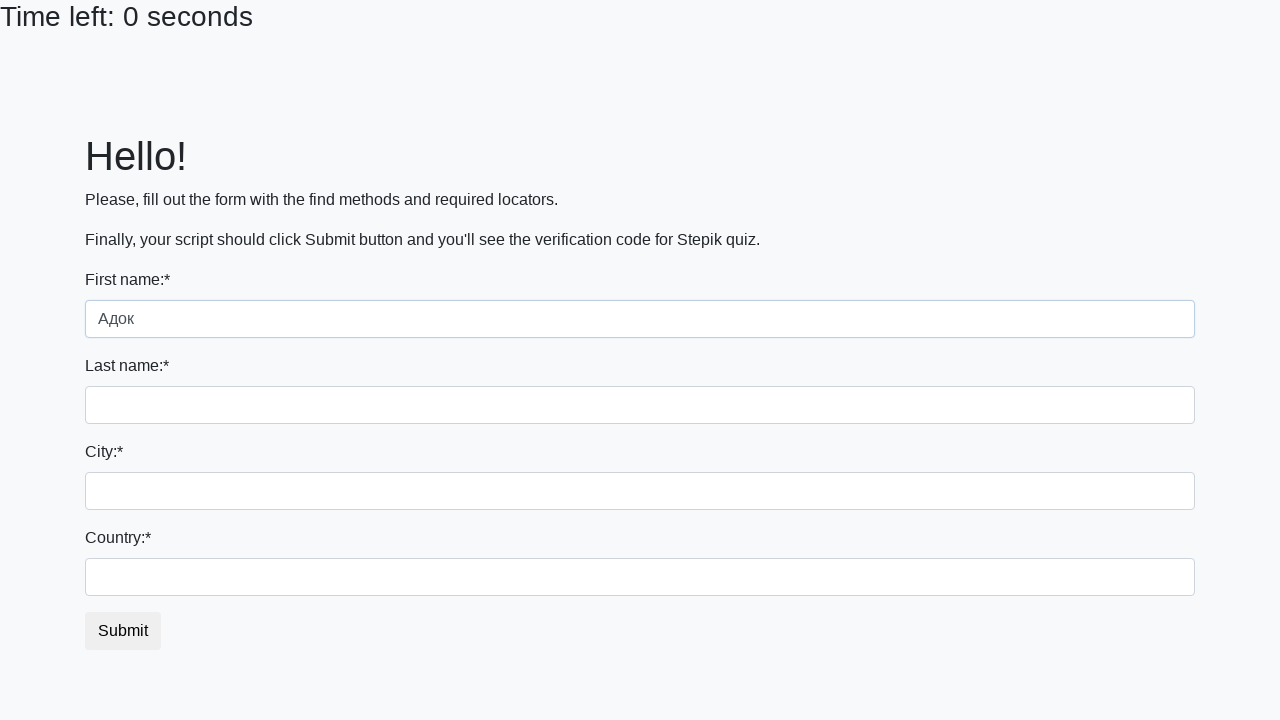

Filled last name field with 'Сембаев' using name attribute locator on input[name='last_name']
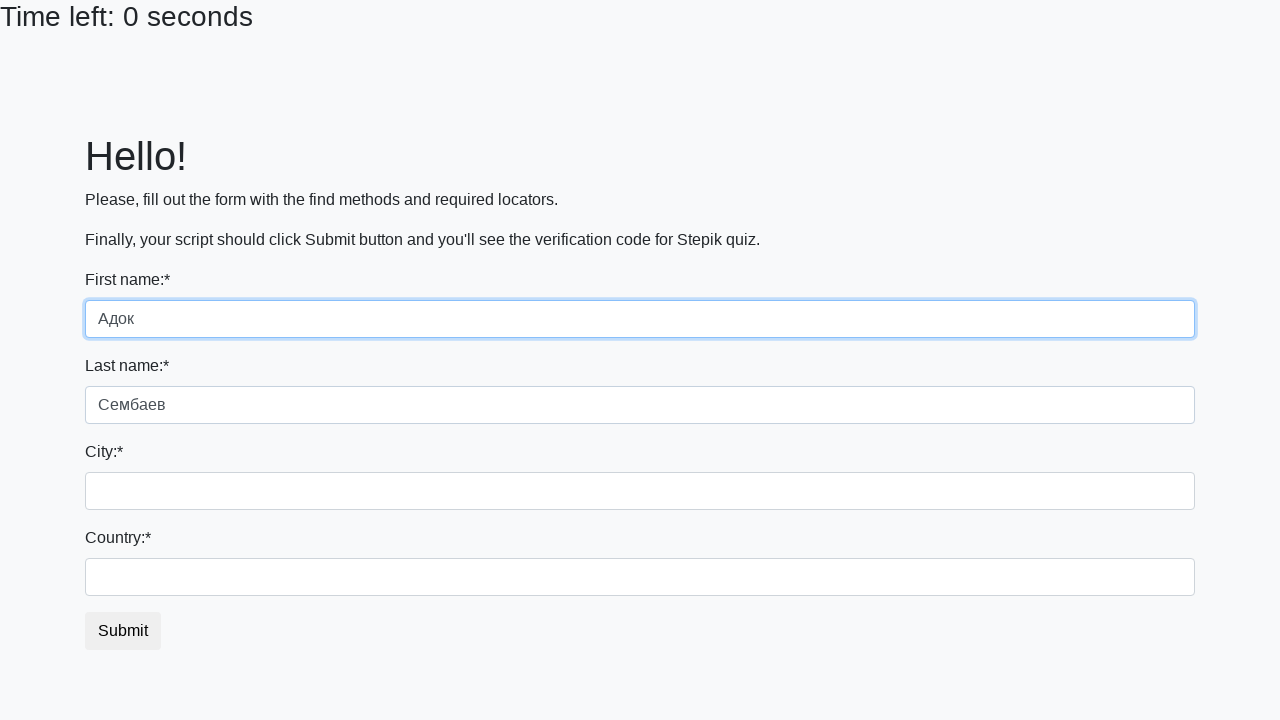

Filled city field with 'Атырау' using class name locator on .form-control.city
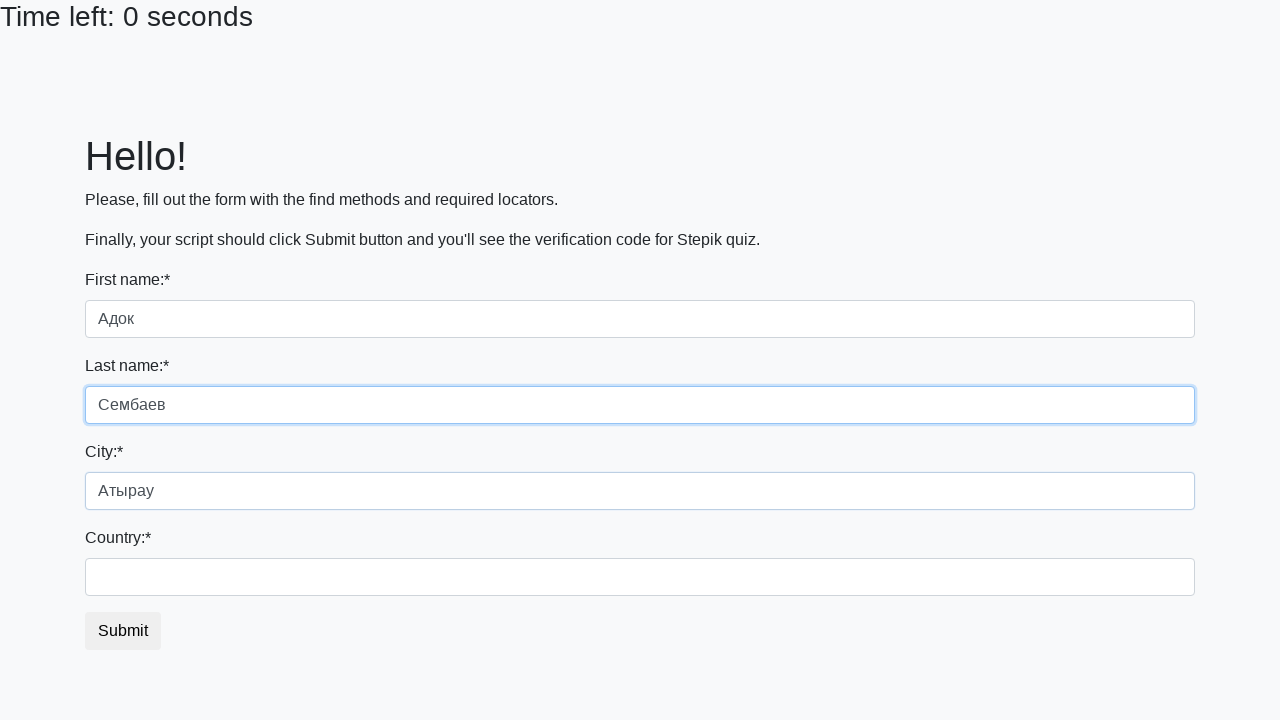

Filled country field with 'Казахстан' using ID locator on #country
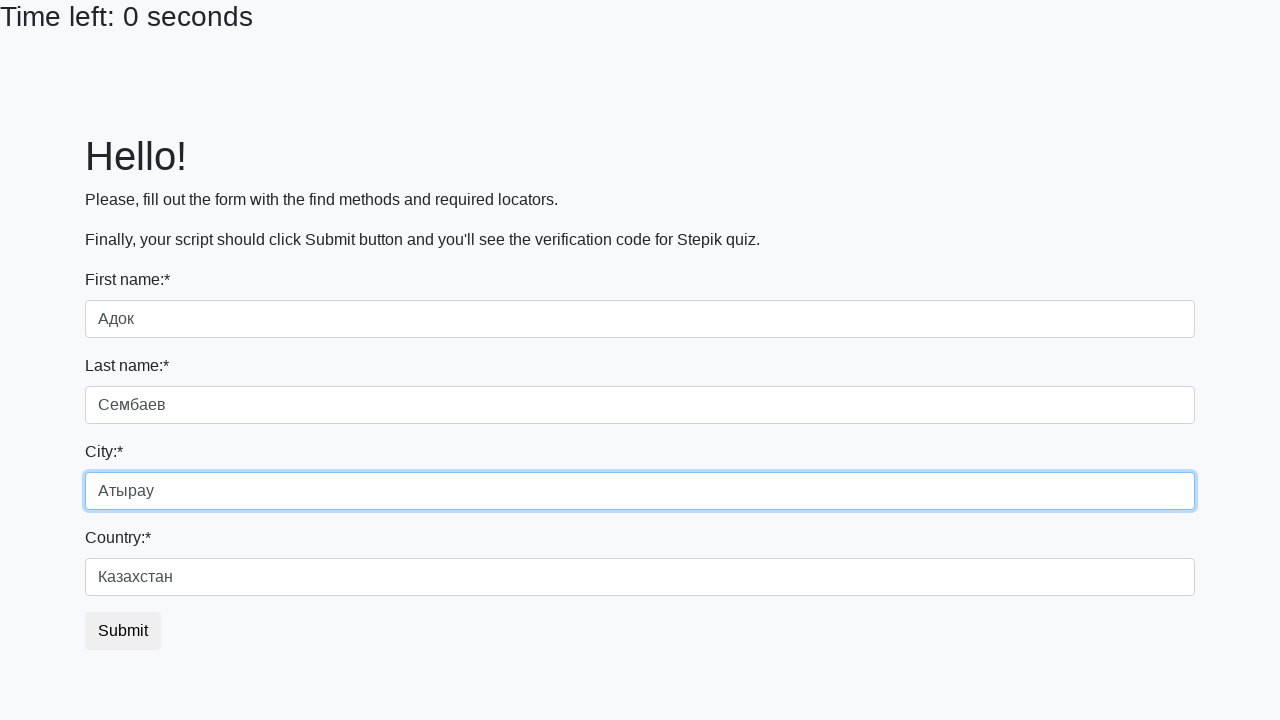

Clicked submit button to submit the form at (123, 631) on button.btn
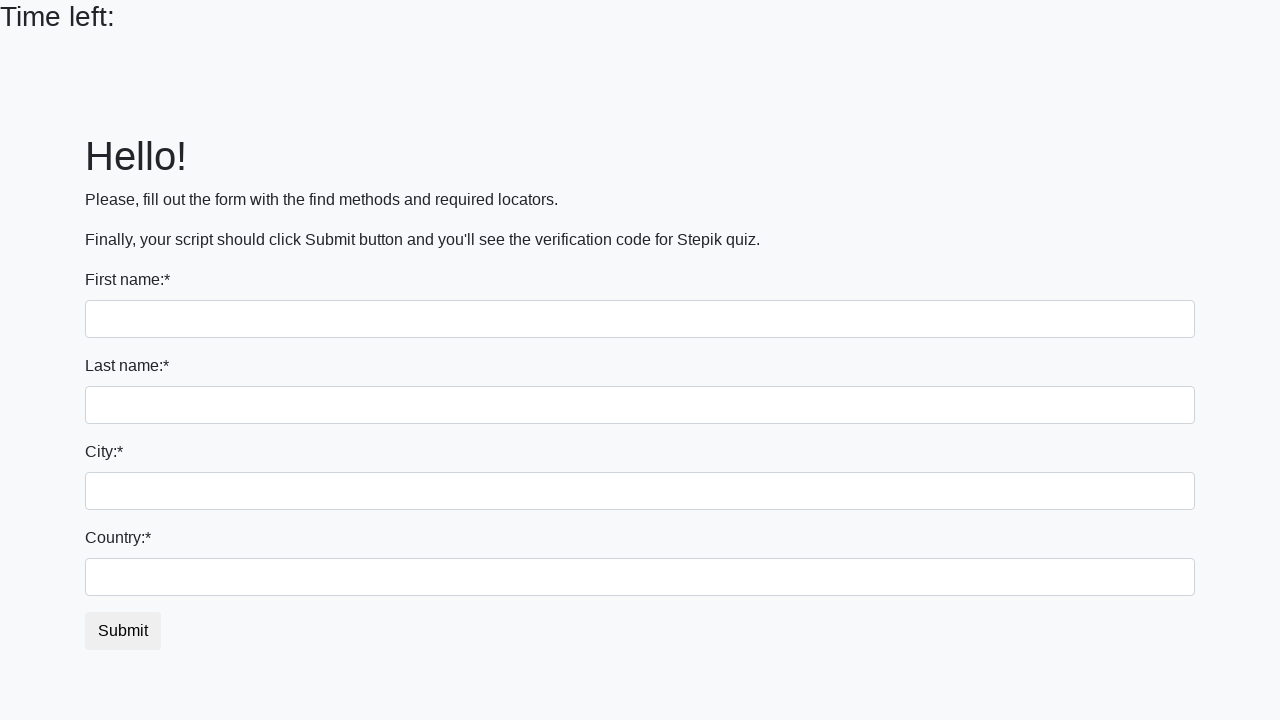

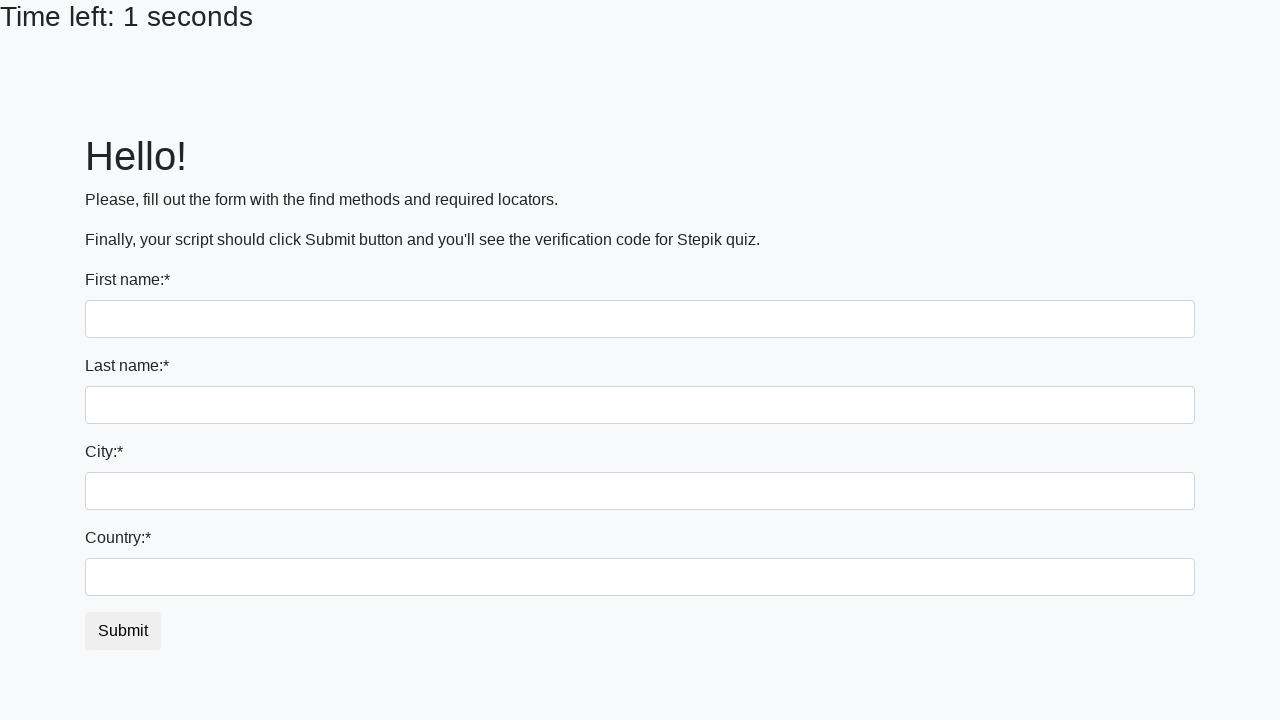